Navigates to GitHub homepage and verifies the page title is loaded correctly

Starting URL: https://github.com

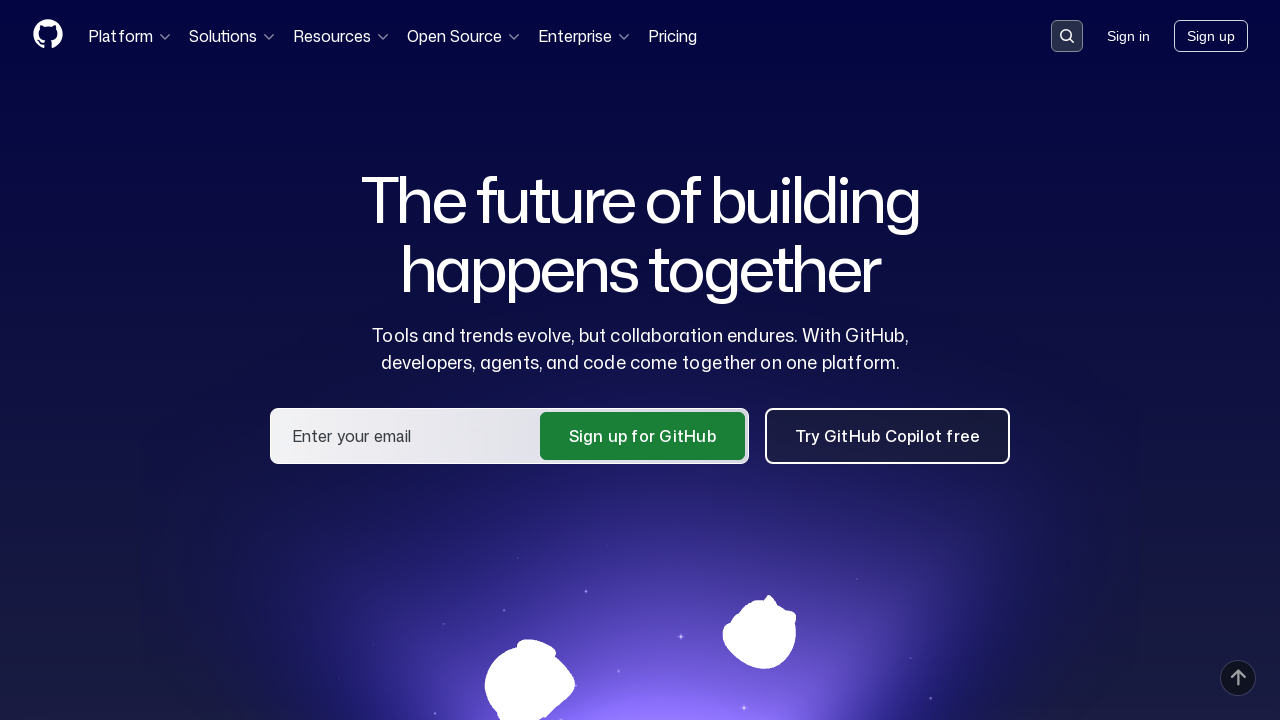

Navigated to GitHub homepage
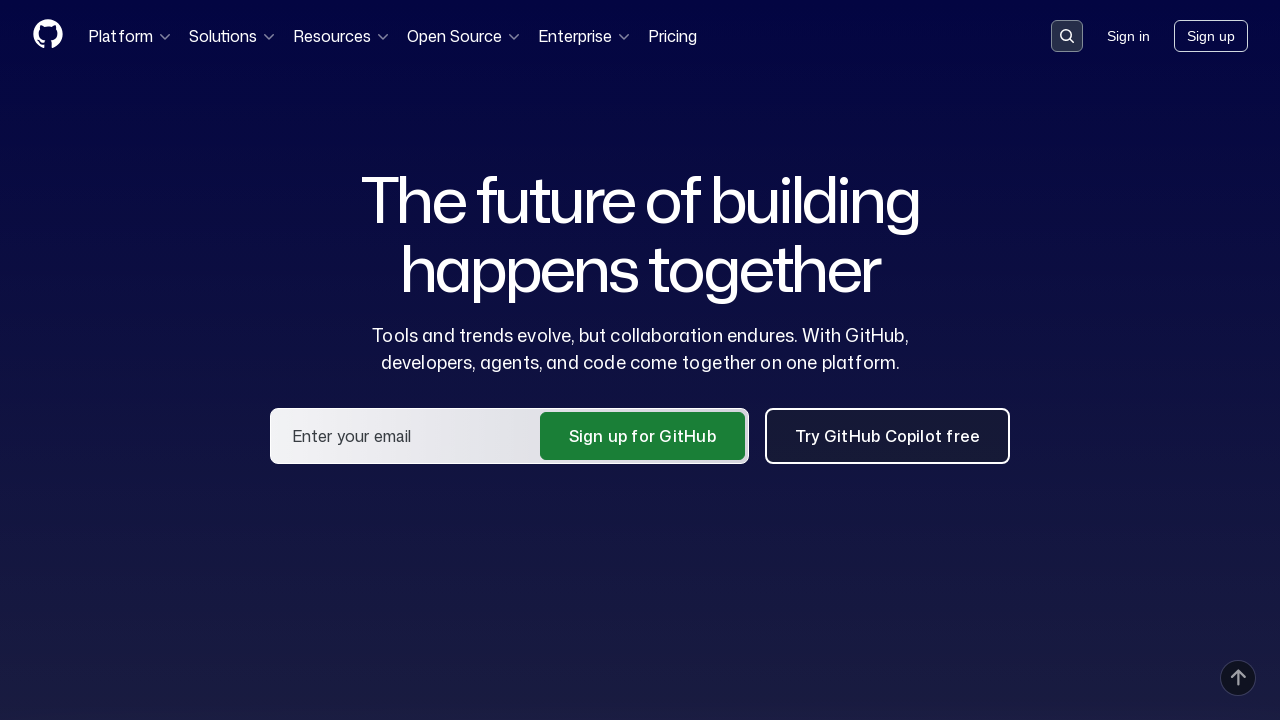

Page DOM content loaded
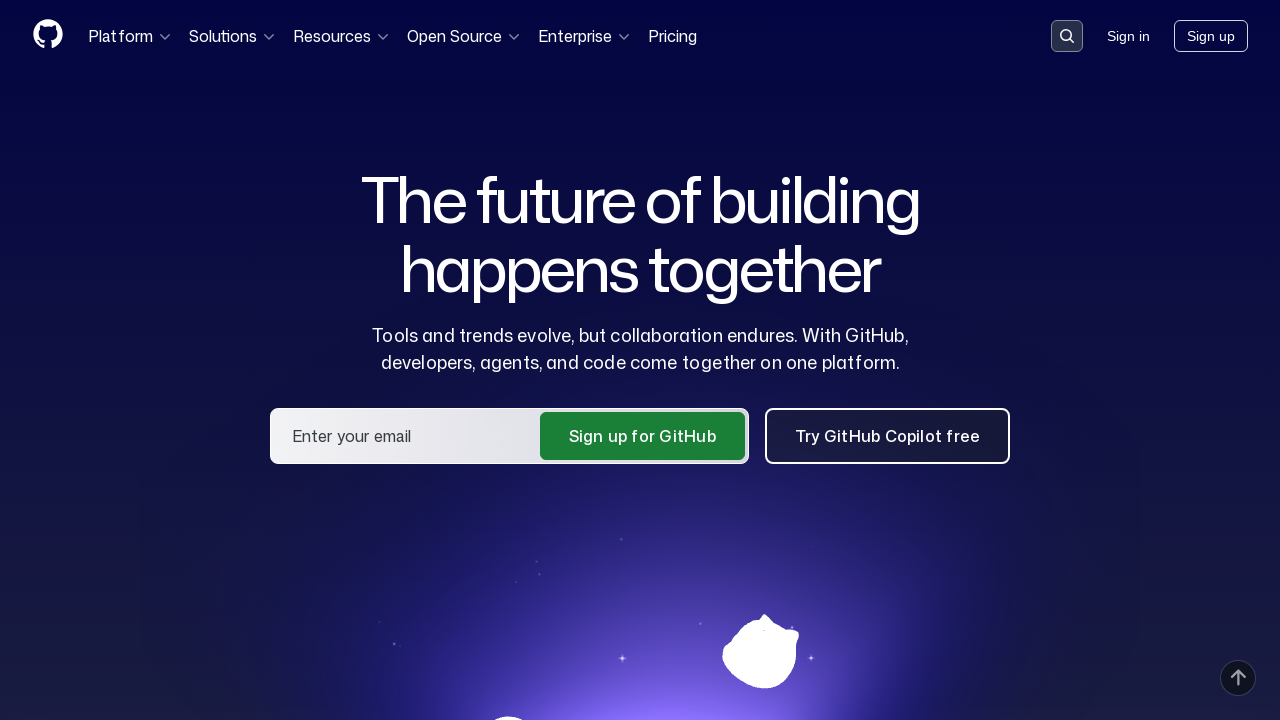

Verified page title contains 'GitHub'
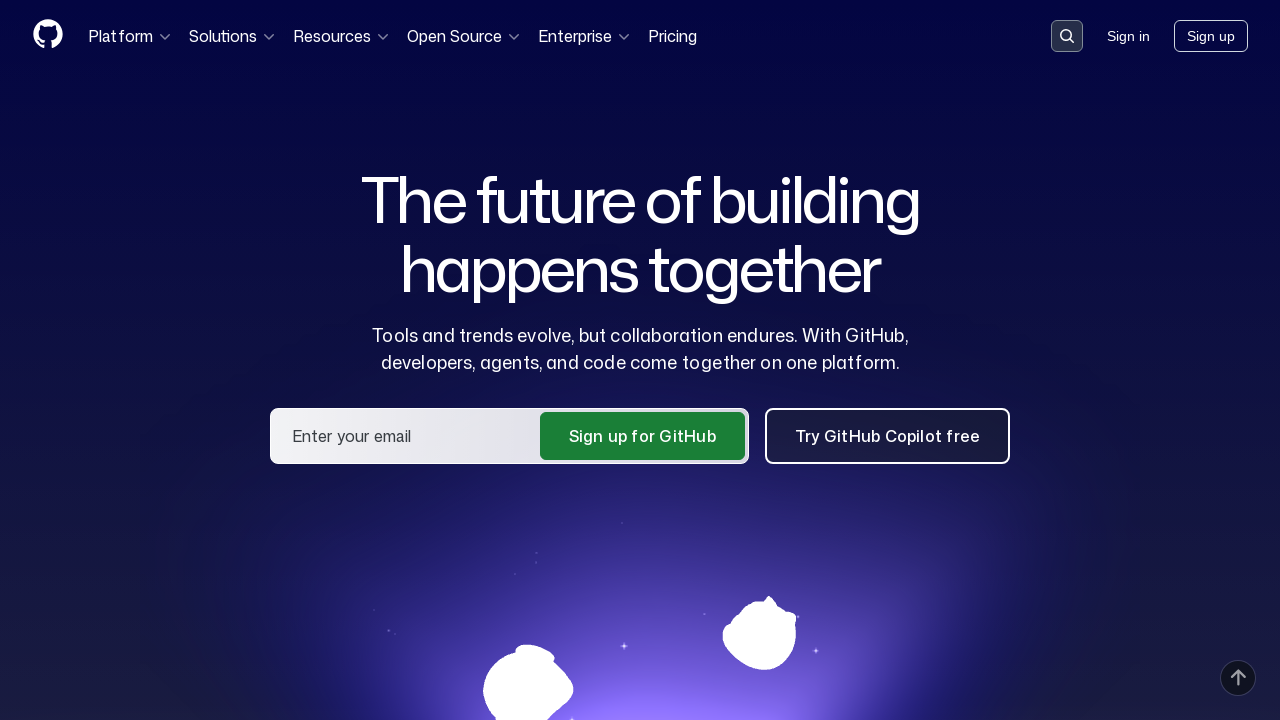

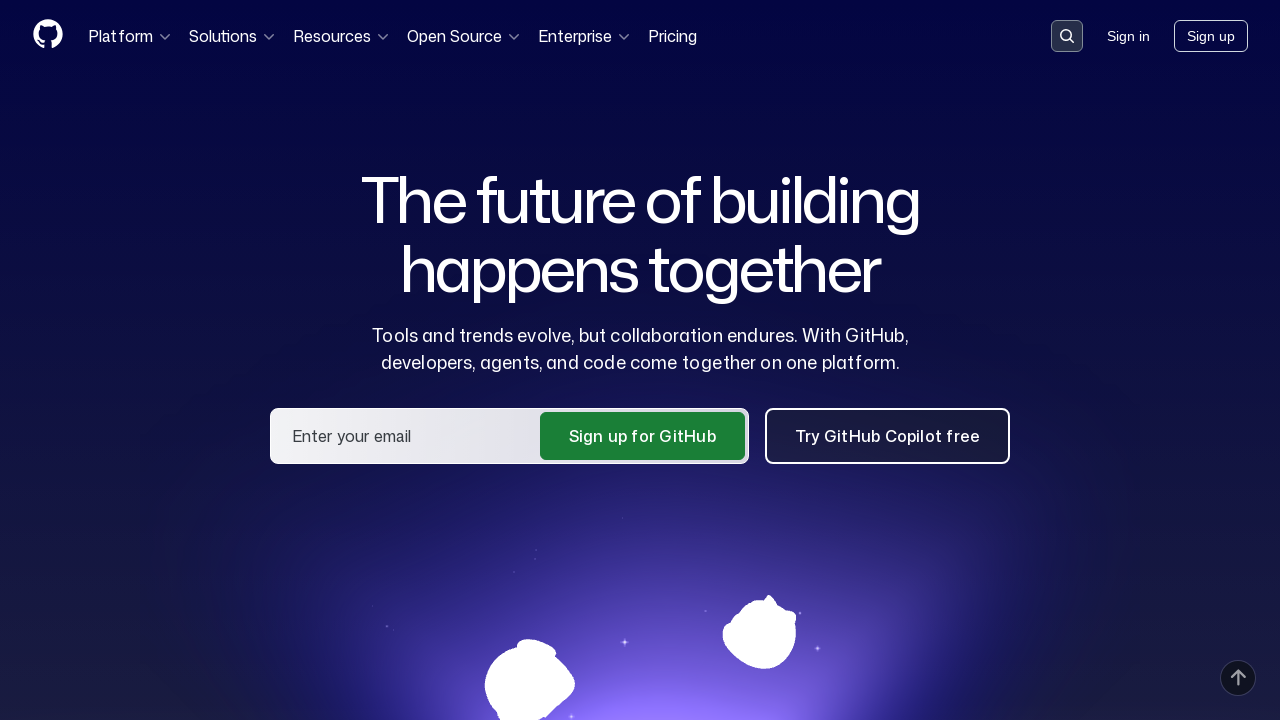